Tests a registration form by filling in first name, last name, and email fields, then submitting the form and verifying a success message is displayed.

Starting URL: http://suninjuly.github.io/registration1.html

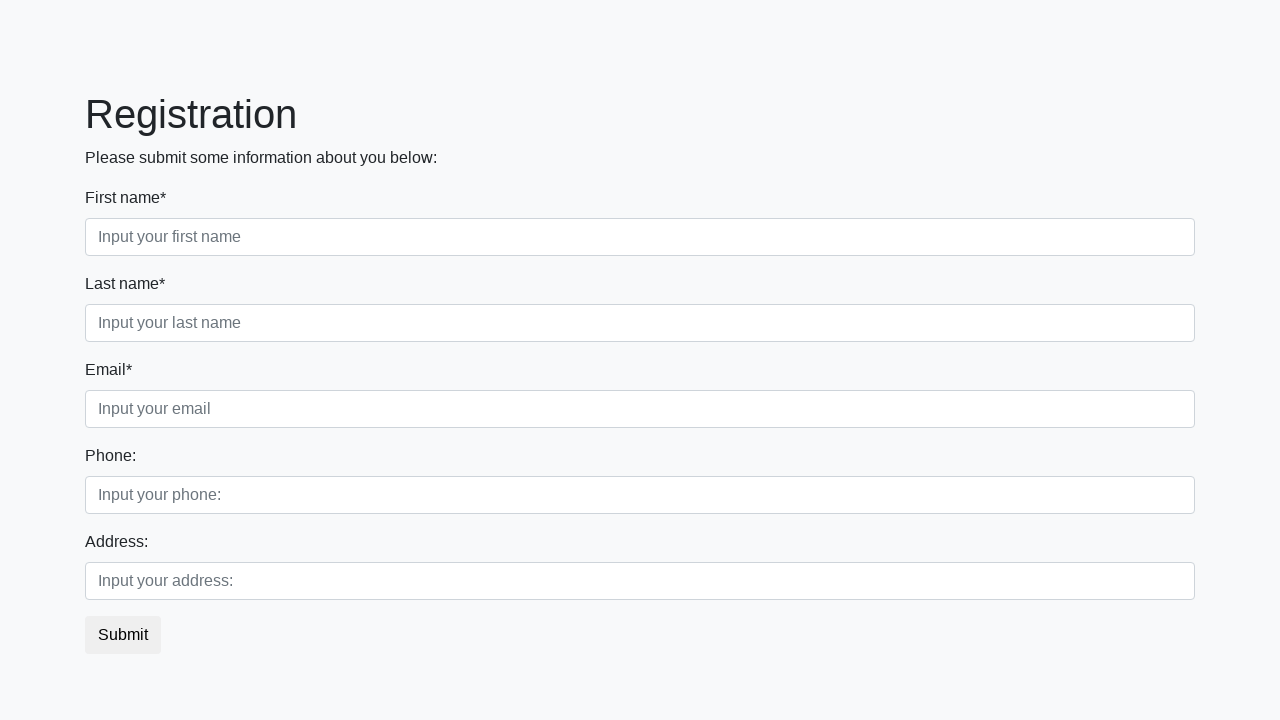

Filled first name field with 'Ivan' on //div/label[contains(text(), "First name")]/../input
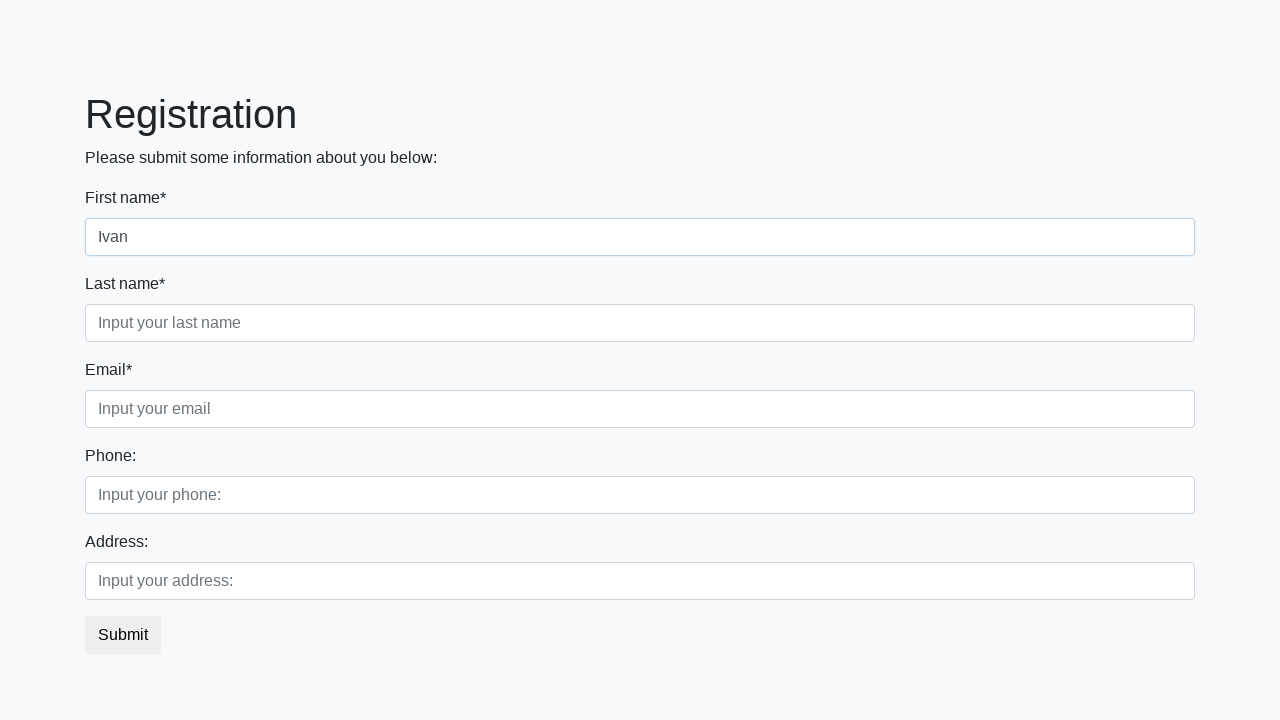

Filled last name field with 'Petrov' on //div/input[contains(@placeholder, "last")]
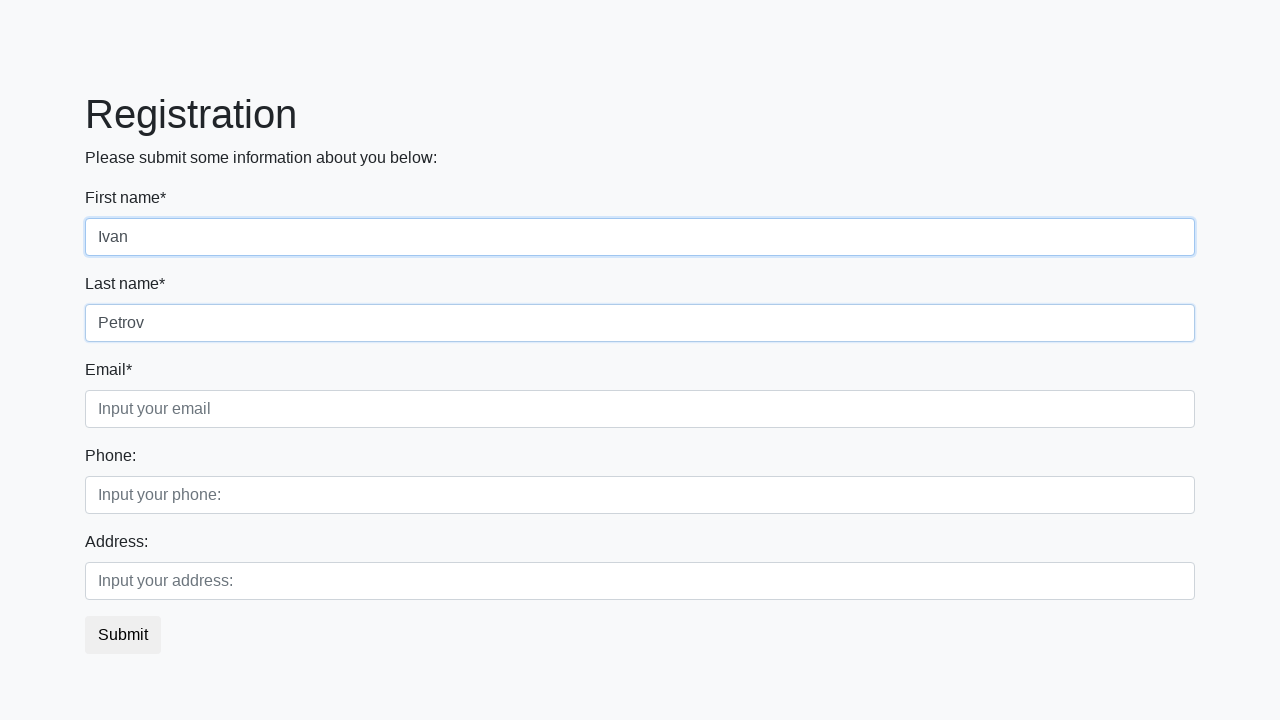

Filled email field with 'testuser@mail.ru' on //div/input[contains(@placeholder, "email")]
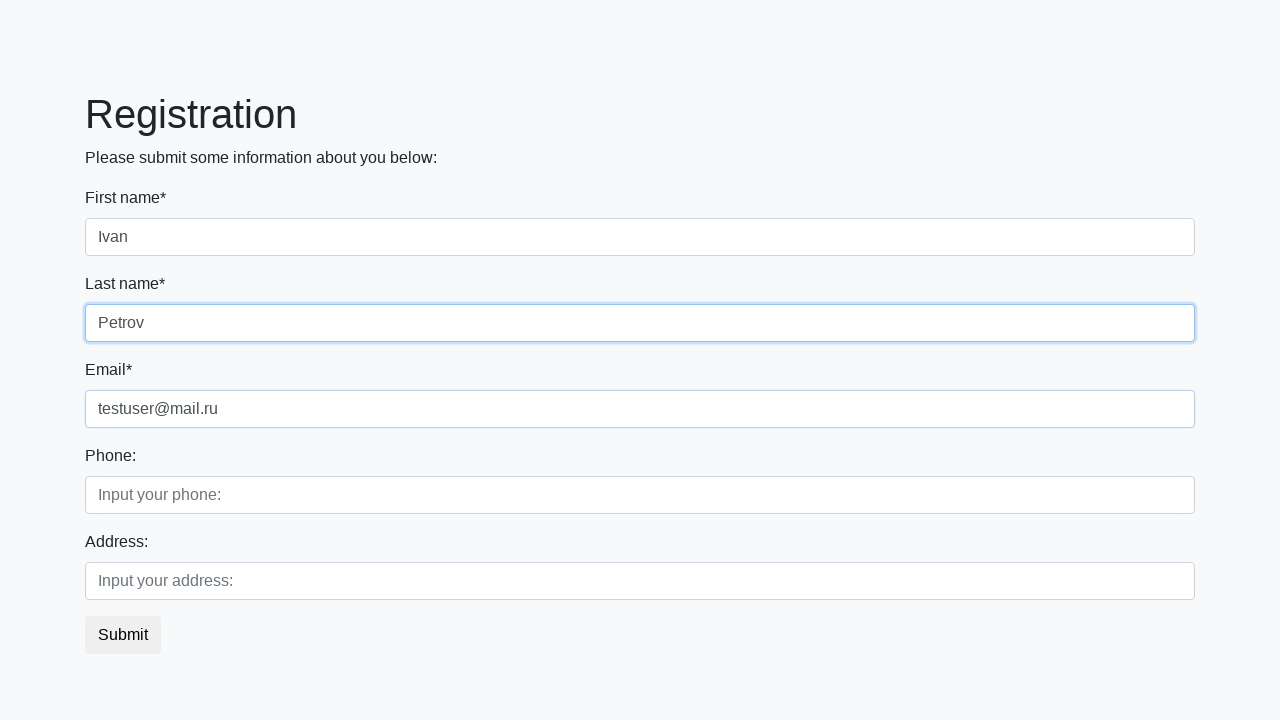

Clicked Submit button to submit registration form at (123, 635) on xpath=//button[contains(text(), "Submit")]
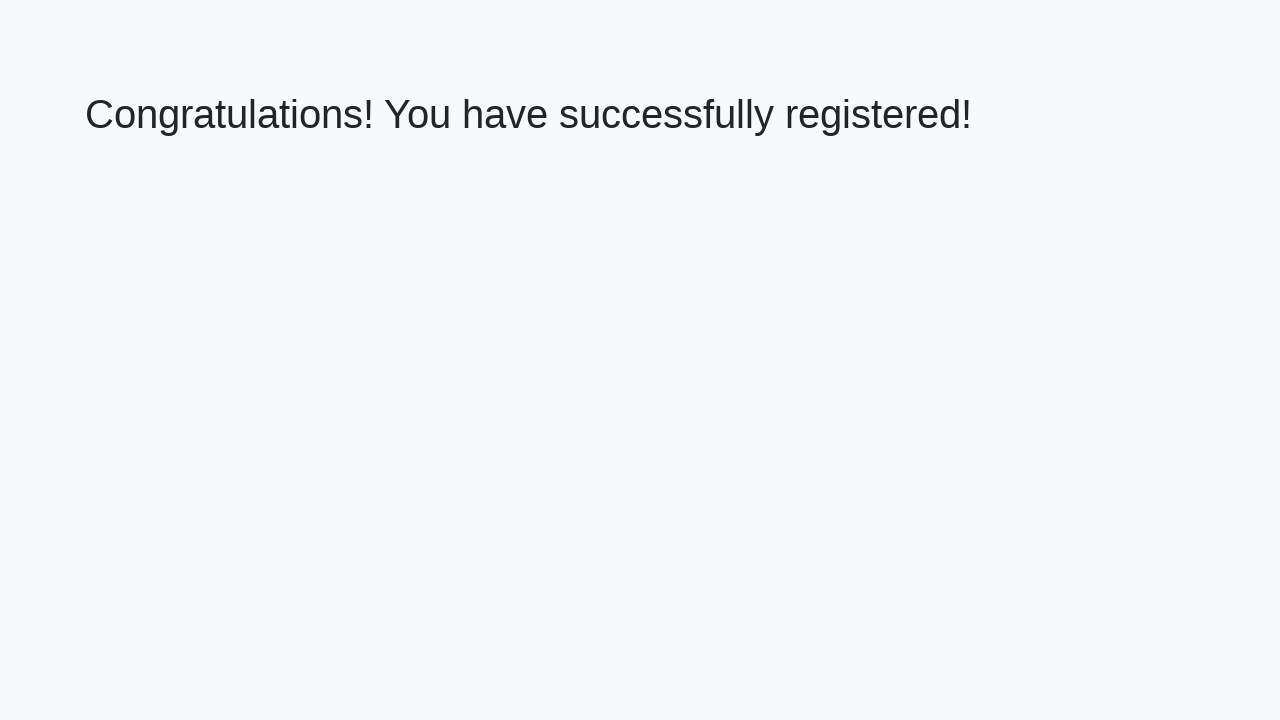

Success message heading loaded
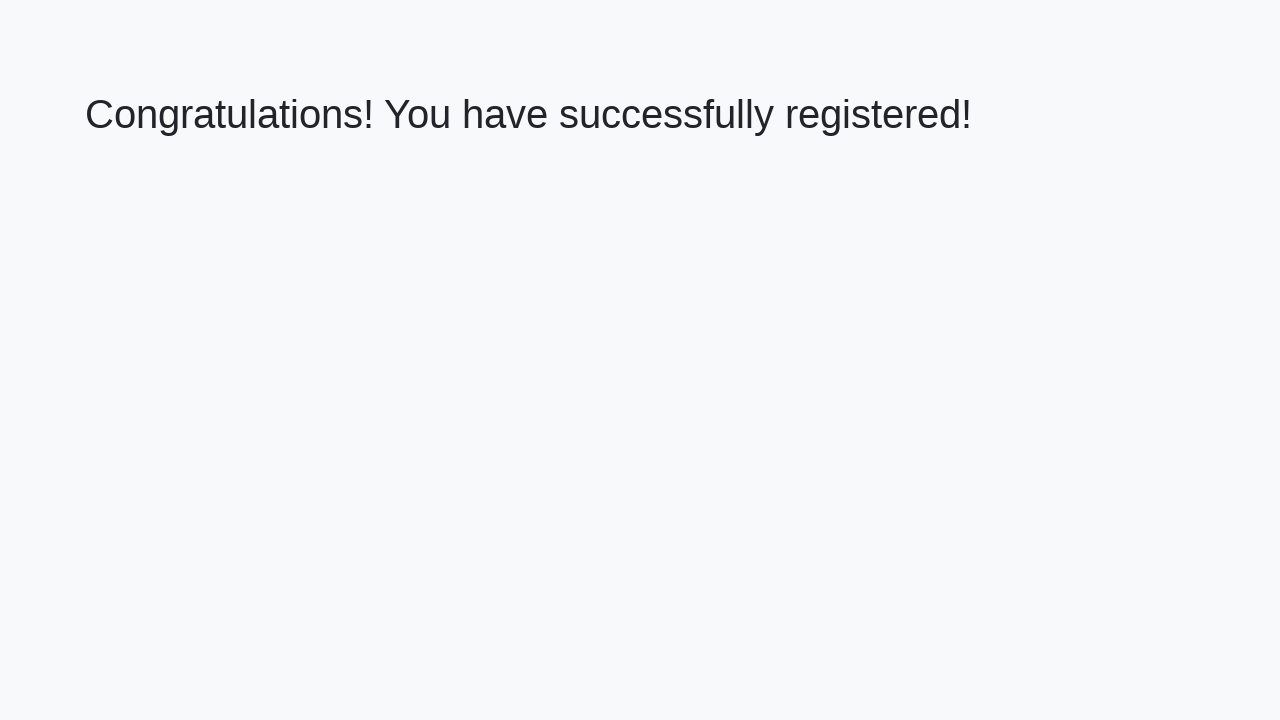

Extracted success message text: 'Congratulations! You have successfully registered!'
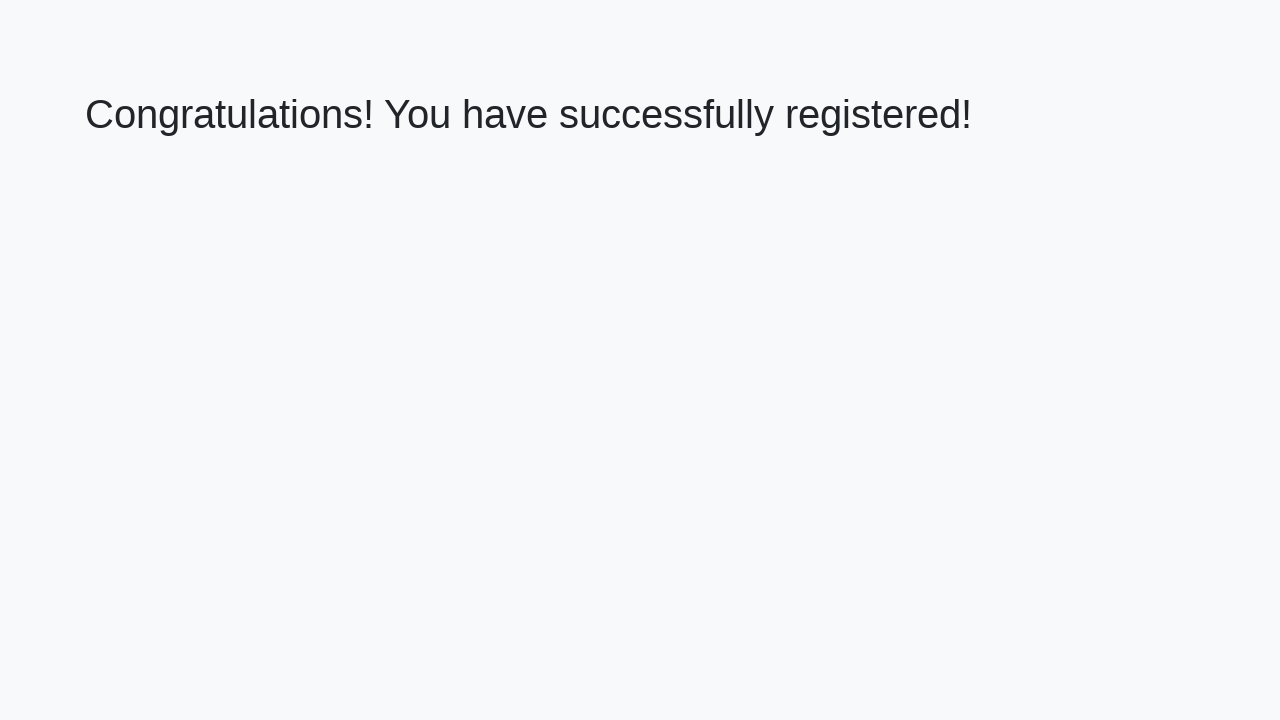

Verified success message matches expected text
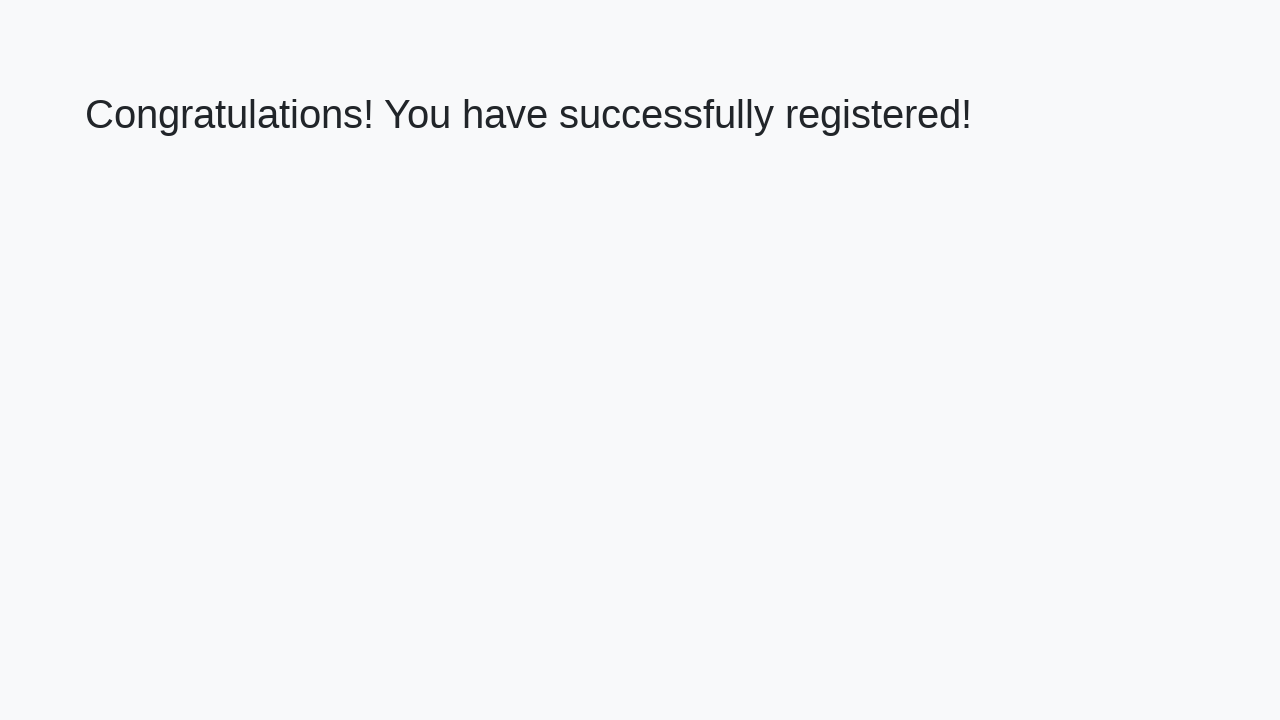

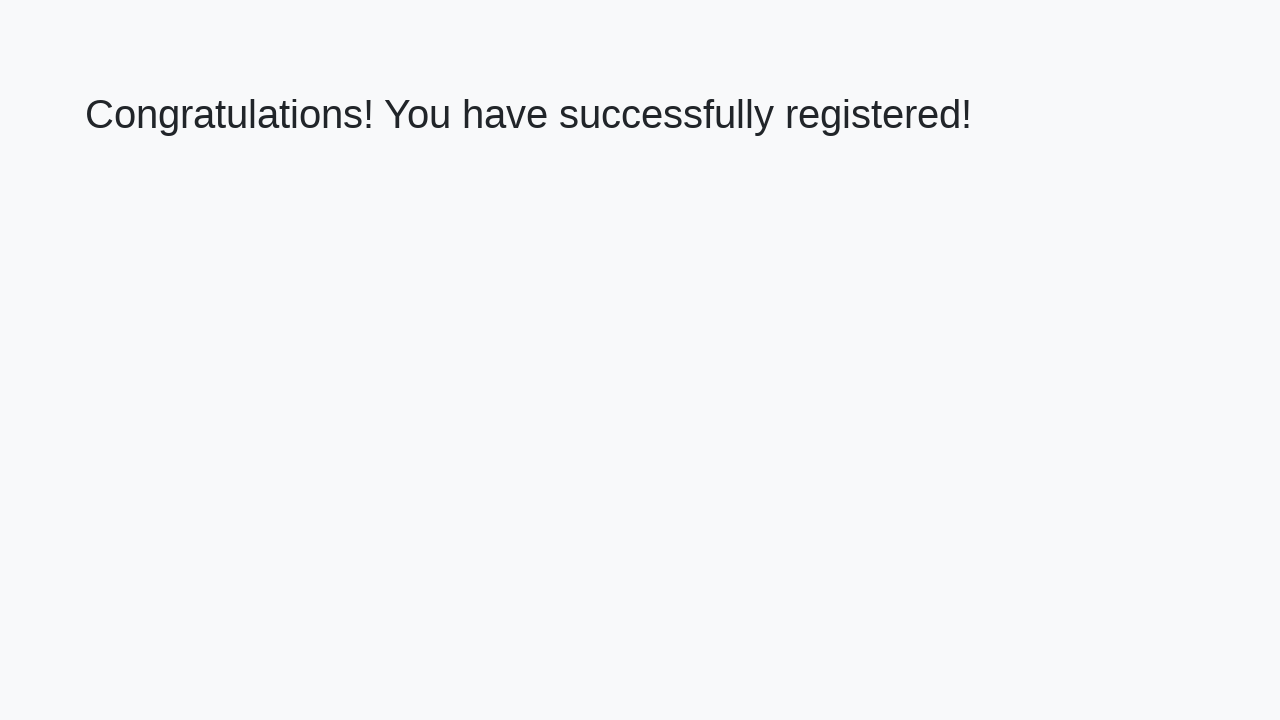